Solves a mathematical captcha on a join form by extracting the question, calculating the answer, and submitting it

Starting URL: https://www.openanswers.co.uk/join-us

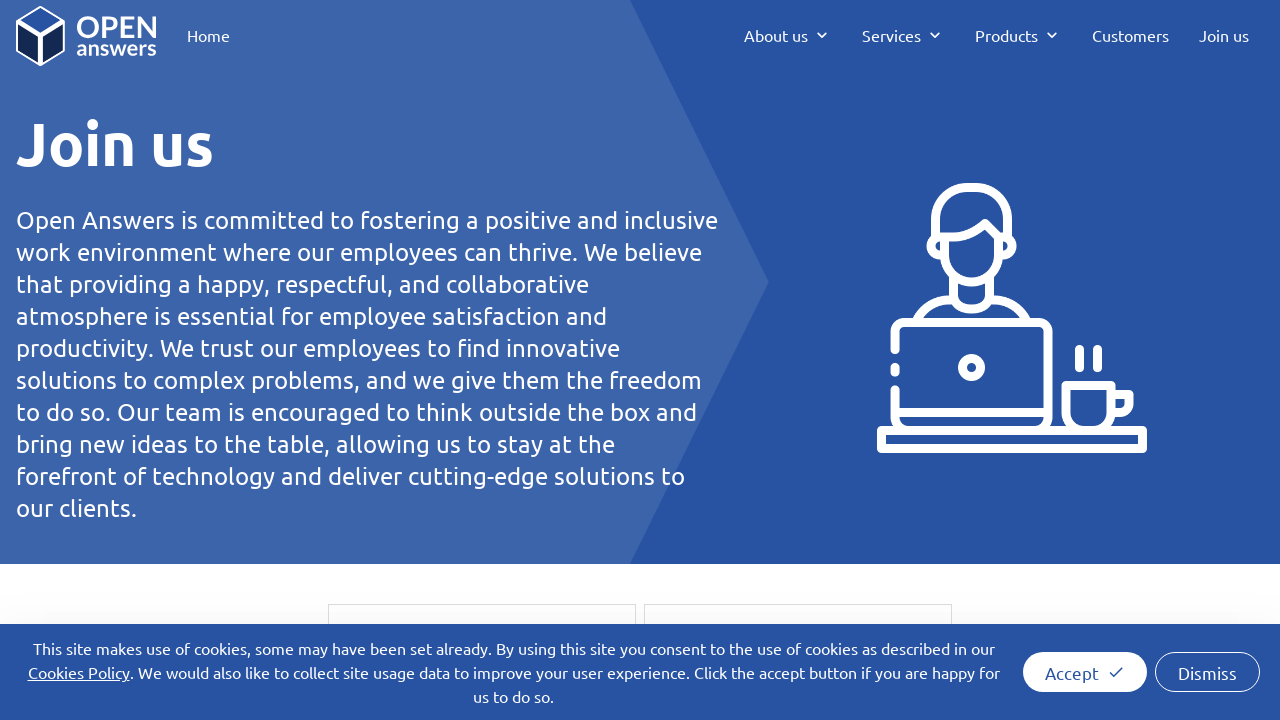

Located the mathematical captcha question element
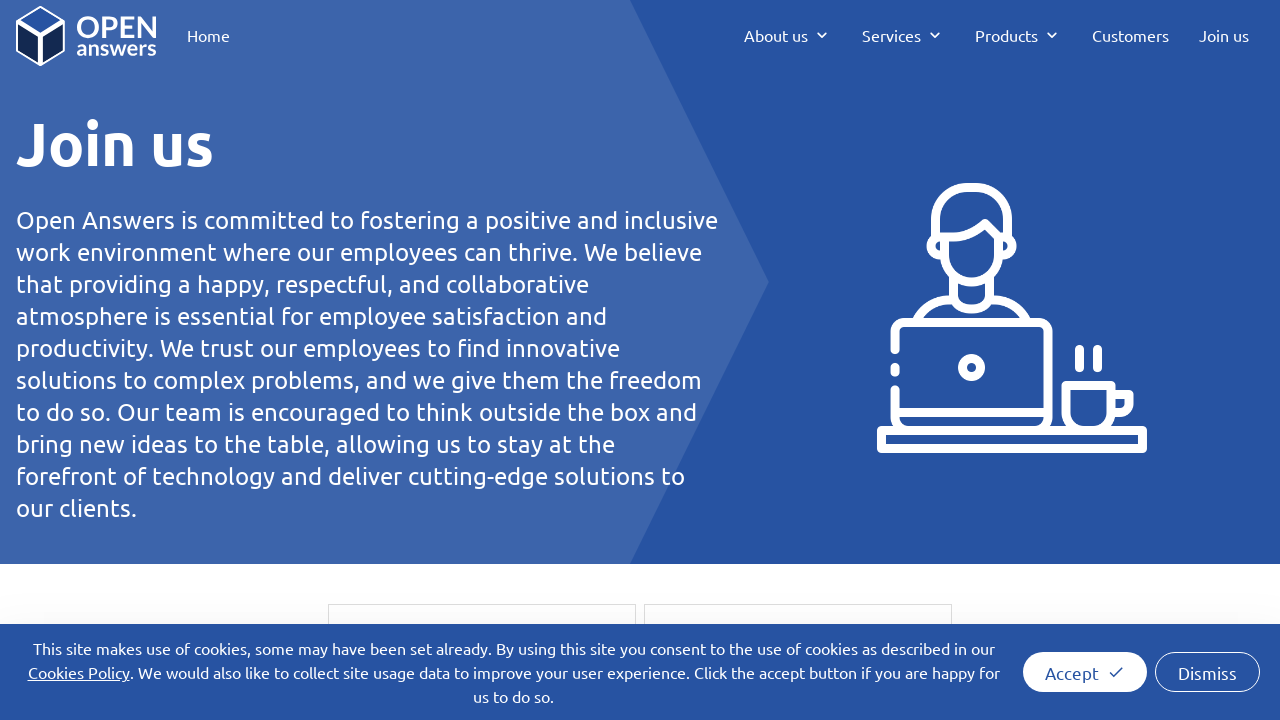

Extracted captcha question text: '411 - 146 - 305 + 875'
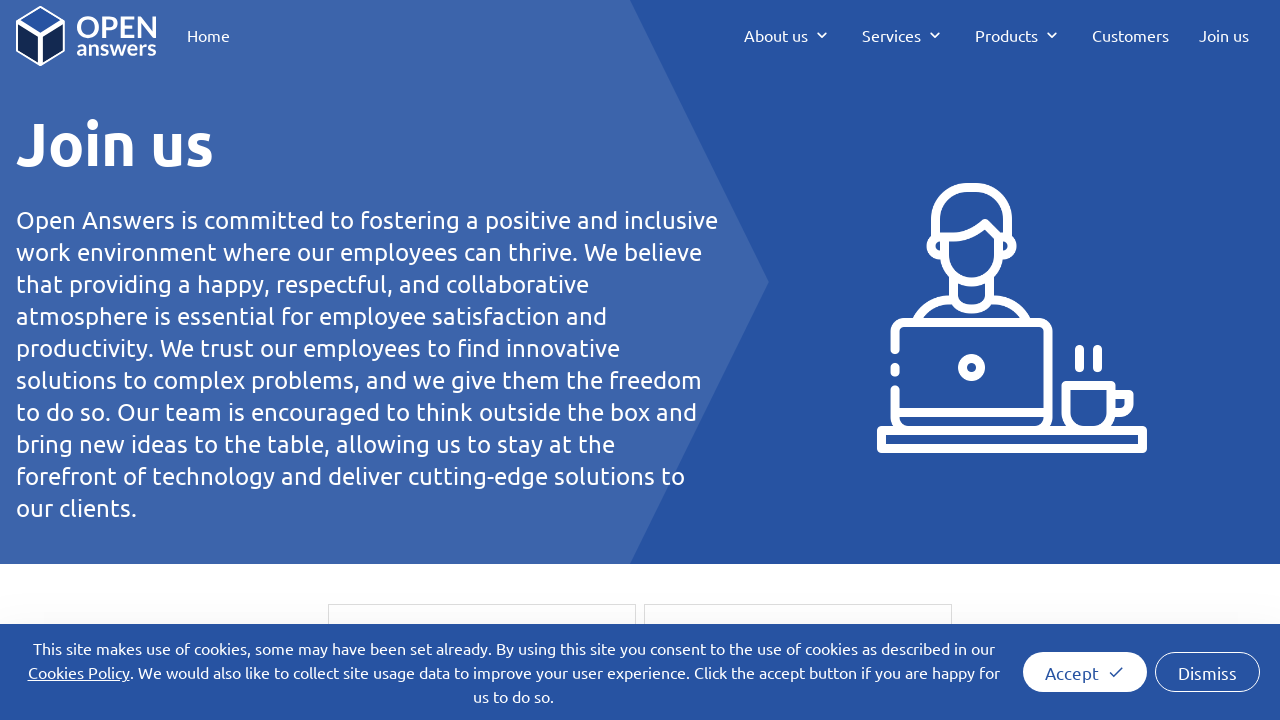

Calculated the answer to the math problem: 835
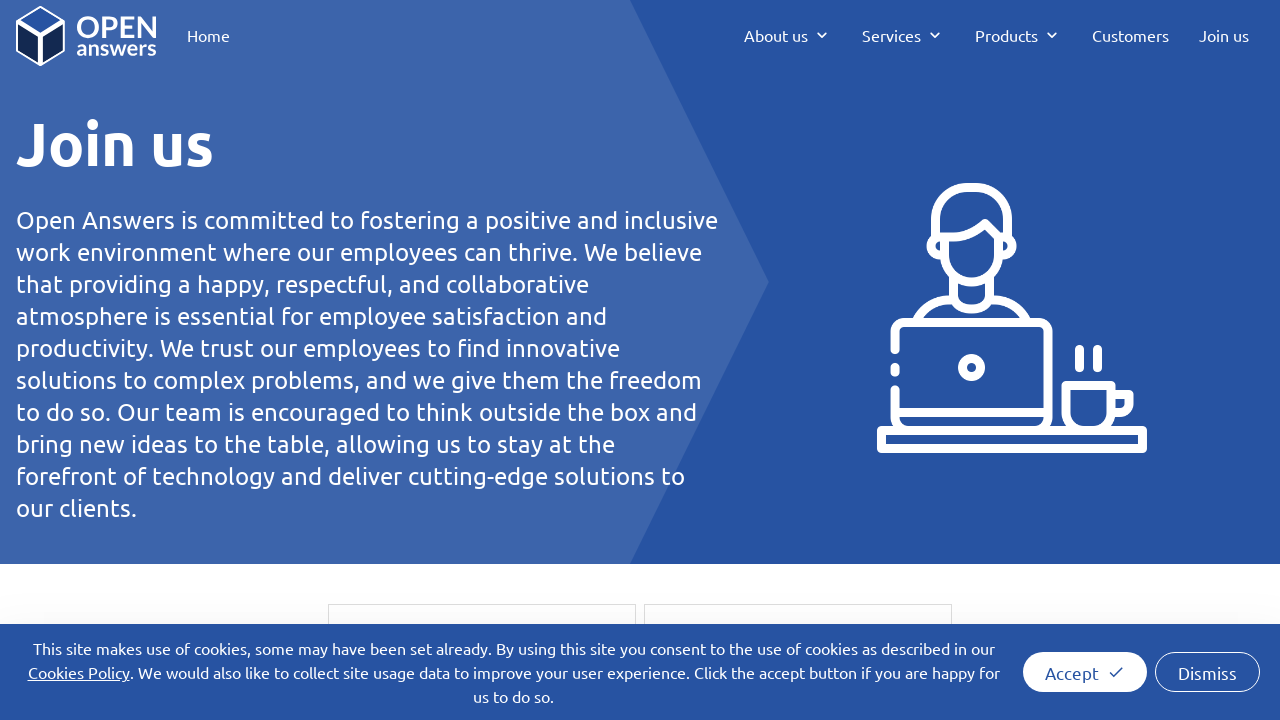

Filled answer field with calculated result: 835 on #answer
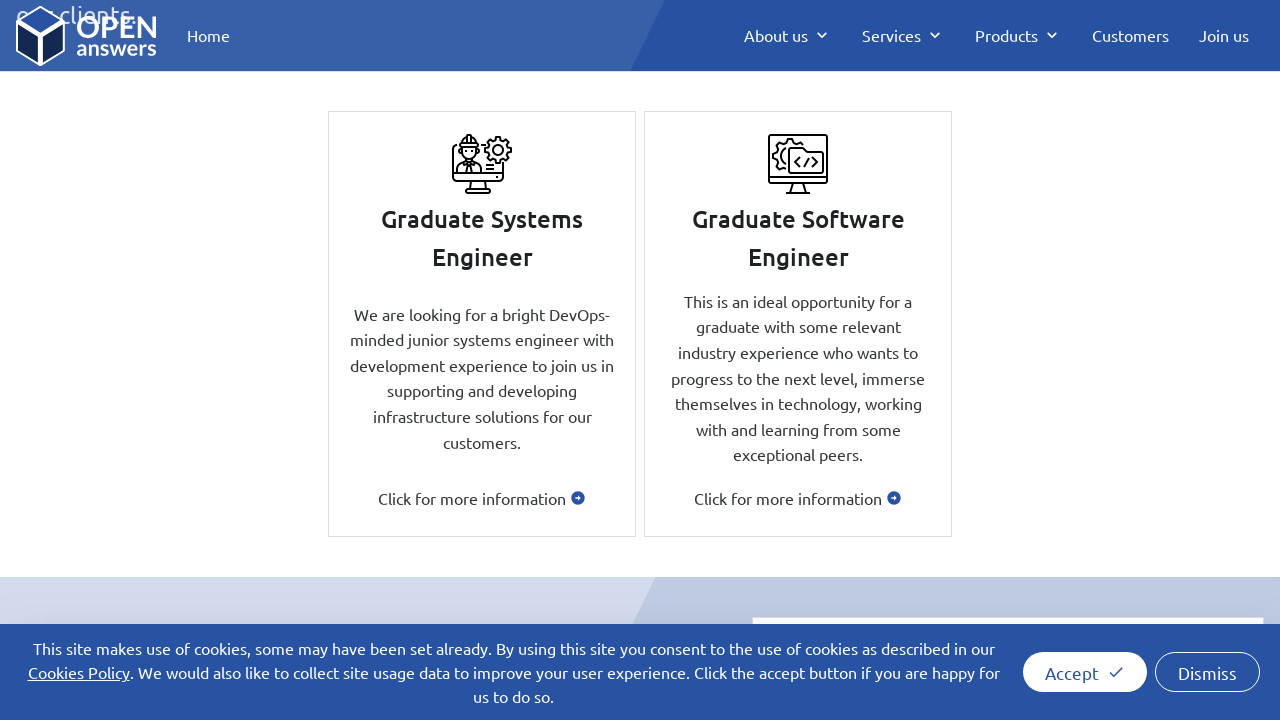

Submitted the join form with captcha answer at (1204, 549) on #submit
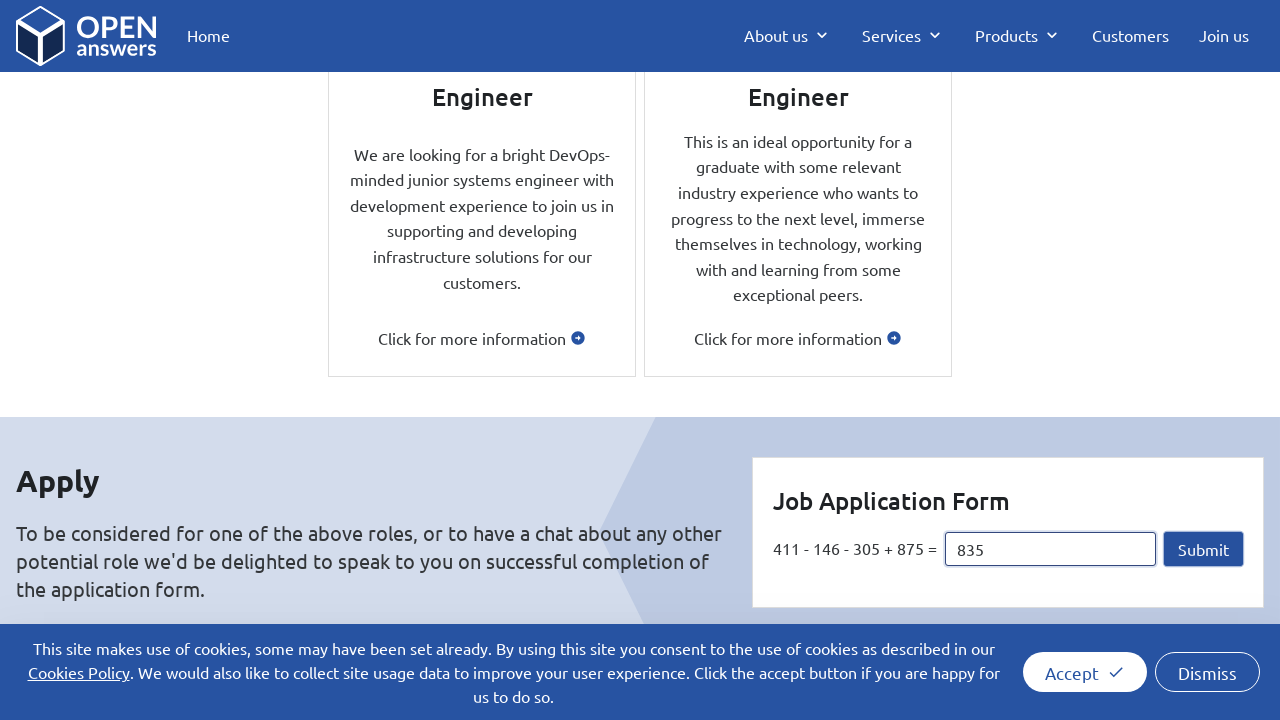

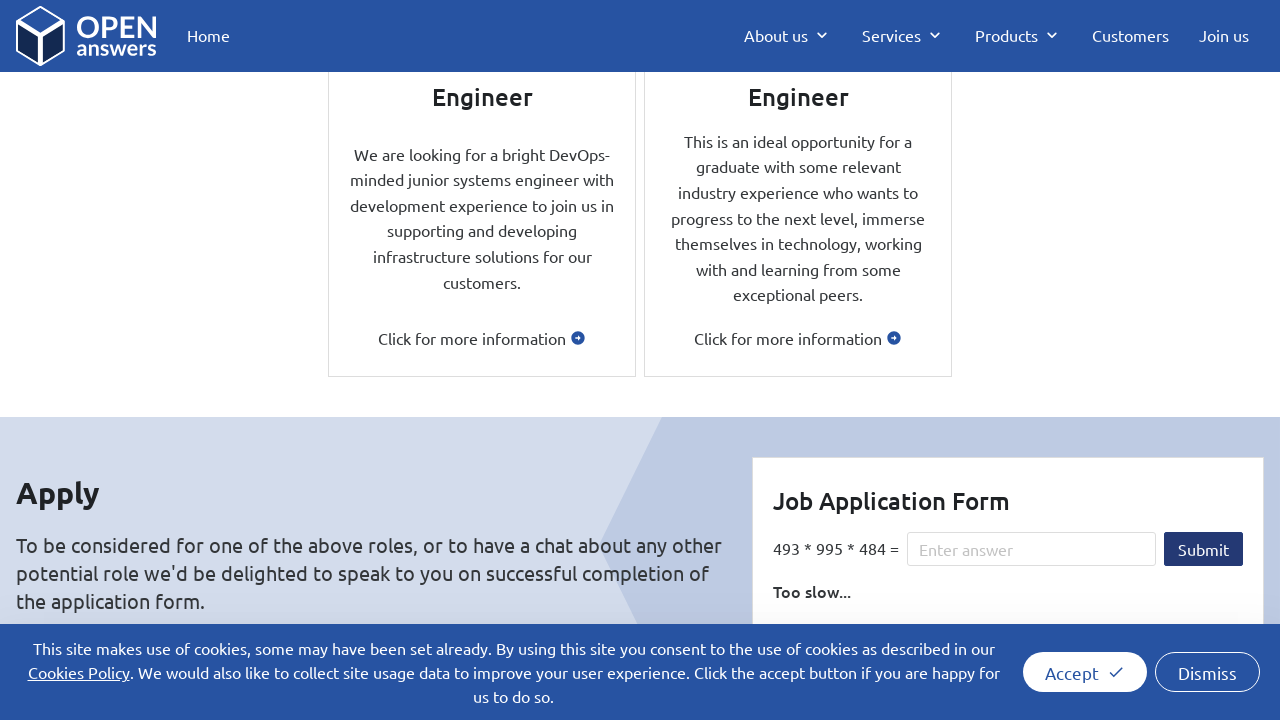